Tests the search functionality (failure scenario) by clicking the magnifying glass icon, entering a search term, and selecting a product from results.

Starting URL: https://www.advantageonlineshopping.com

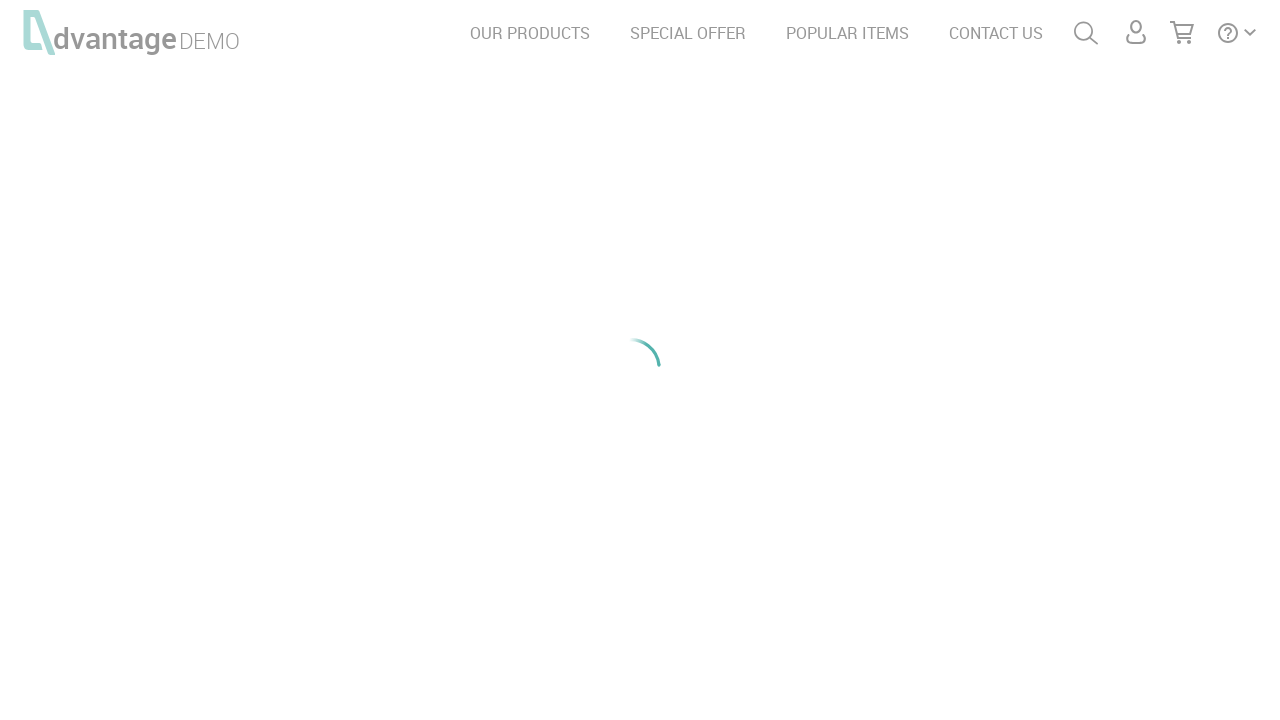

Waited 4 seconds for page to fully load
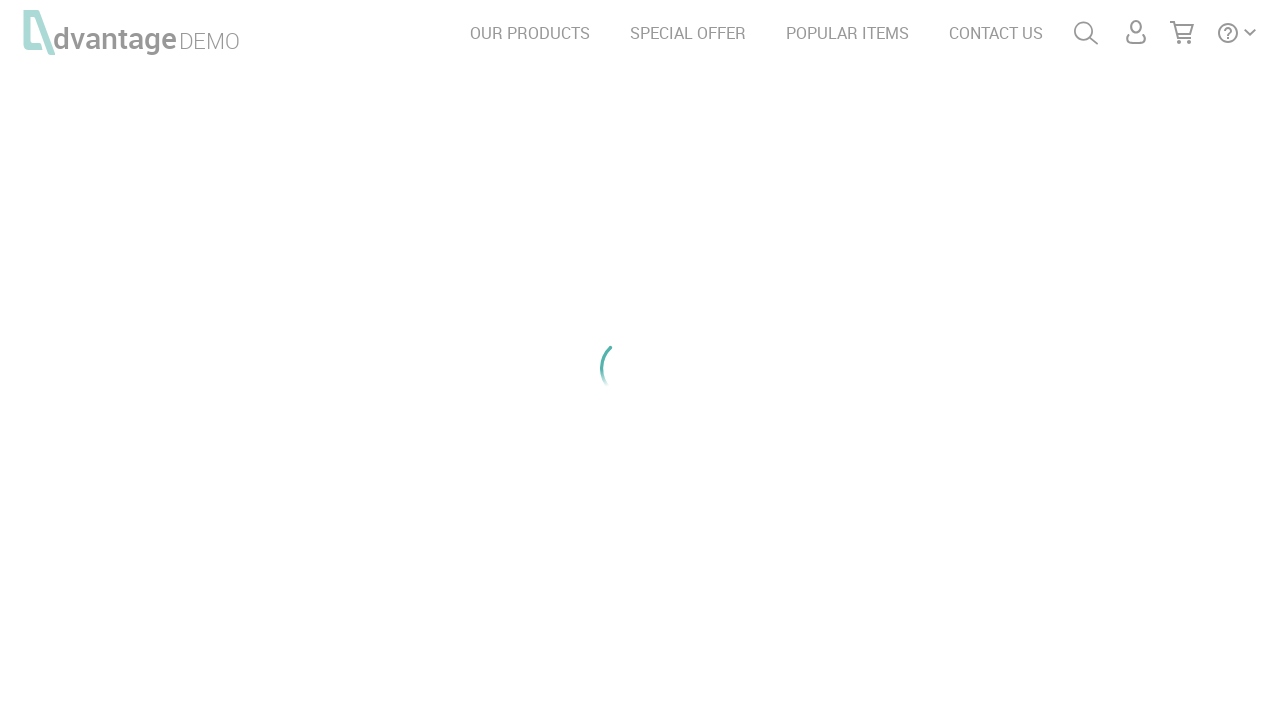

Clicked on the magnifying glass search icon at (1086, 33) on #menuSearch
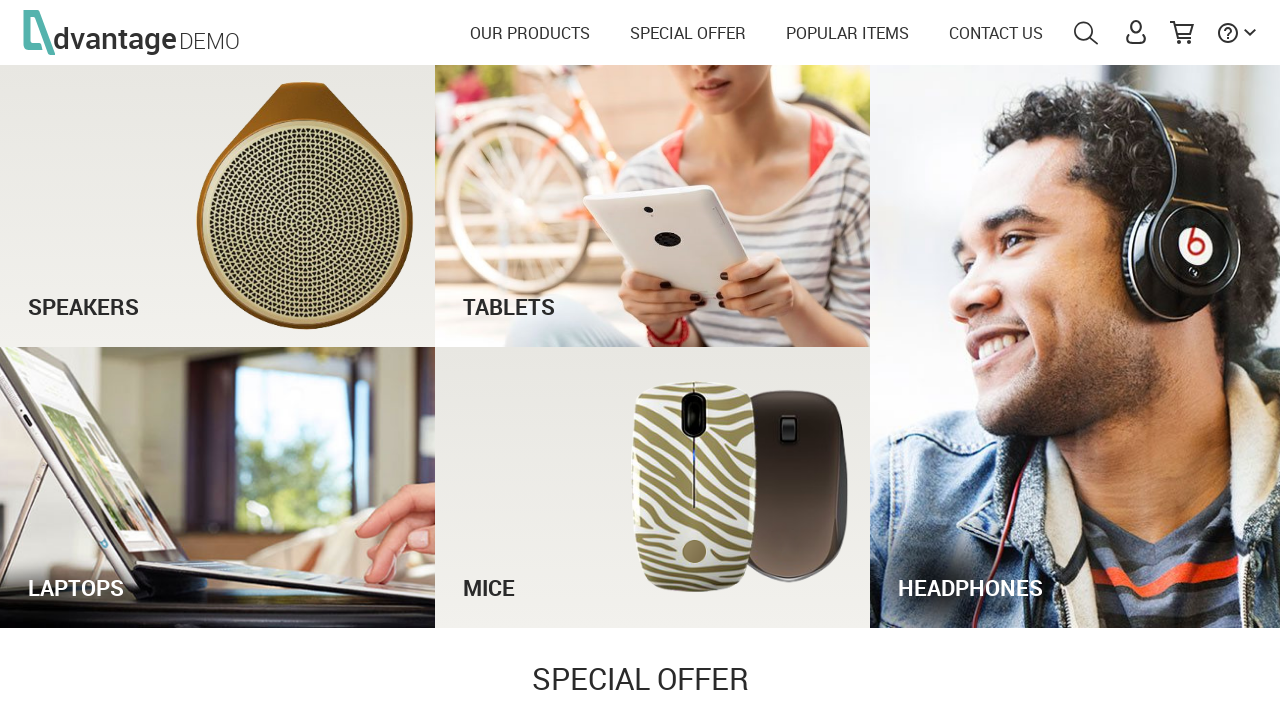

Filled search field with 'Laptops' on input[id='autoComplete']
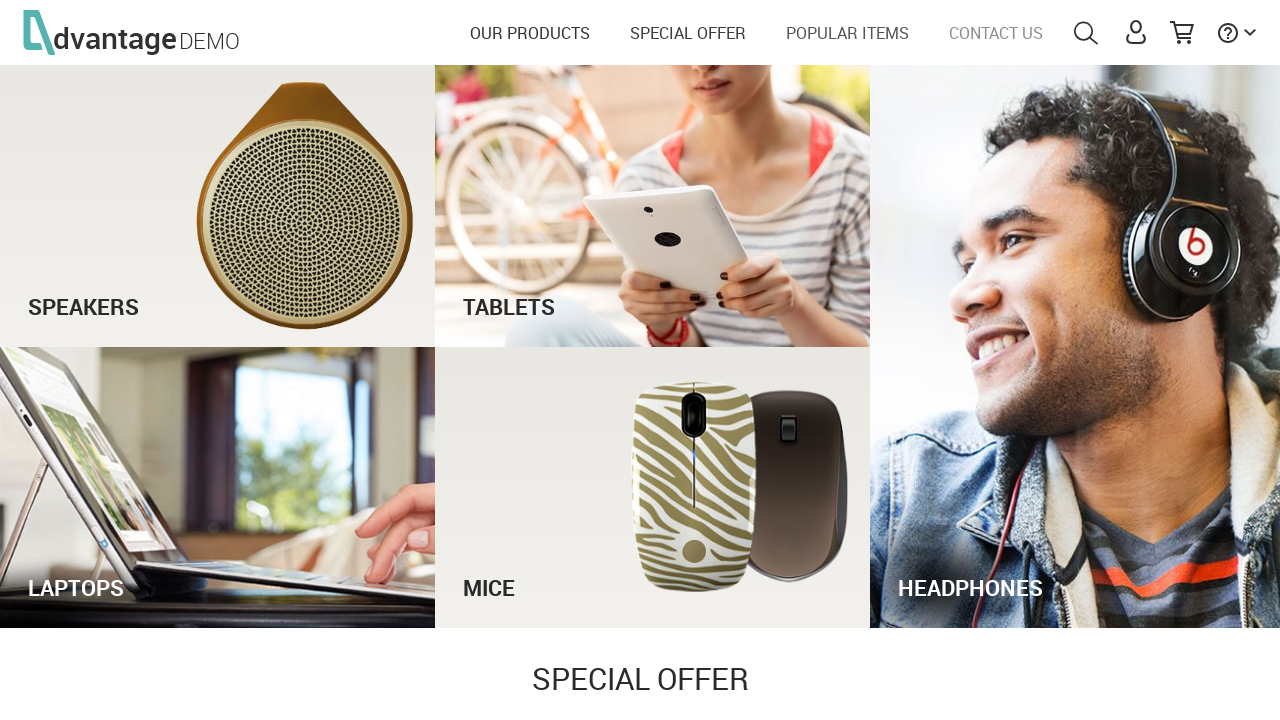

Pressed Enter to submit search
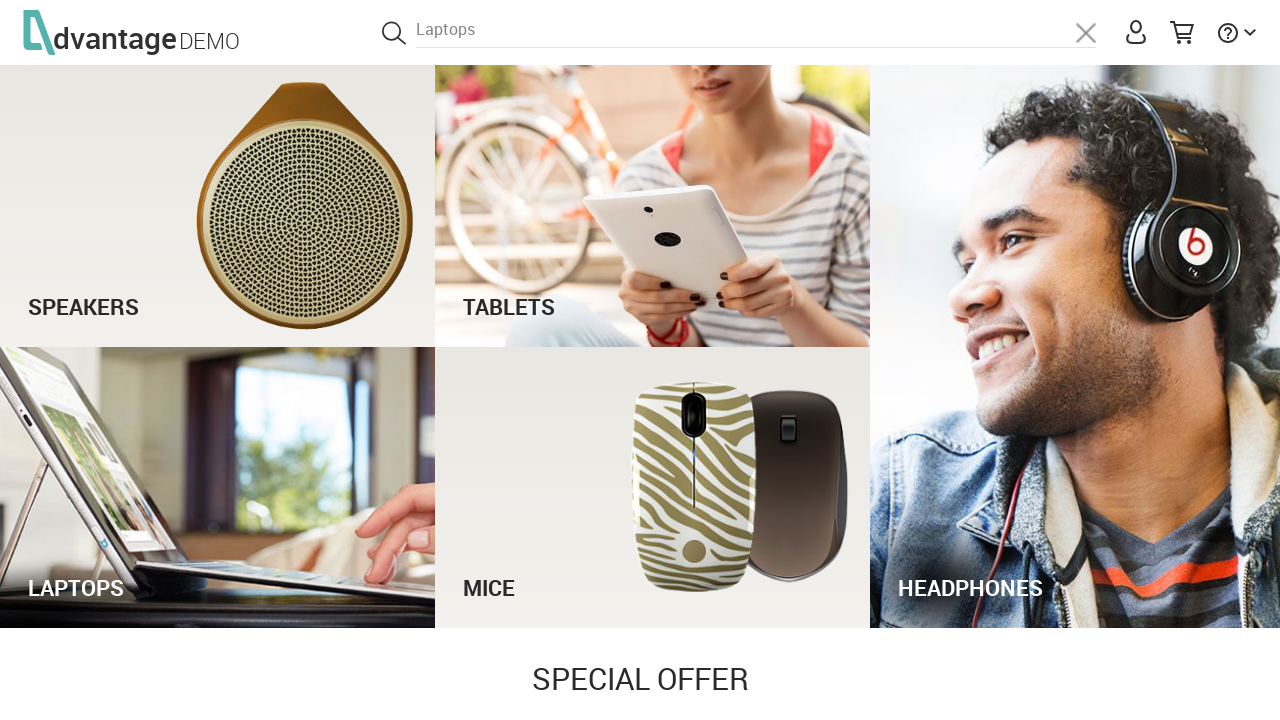

Search results loaded and product names appeared
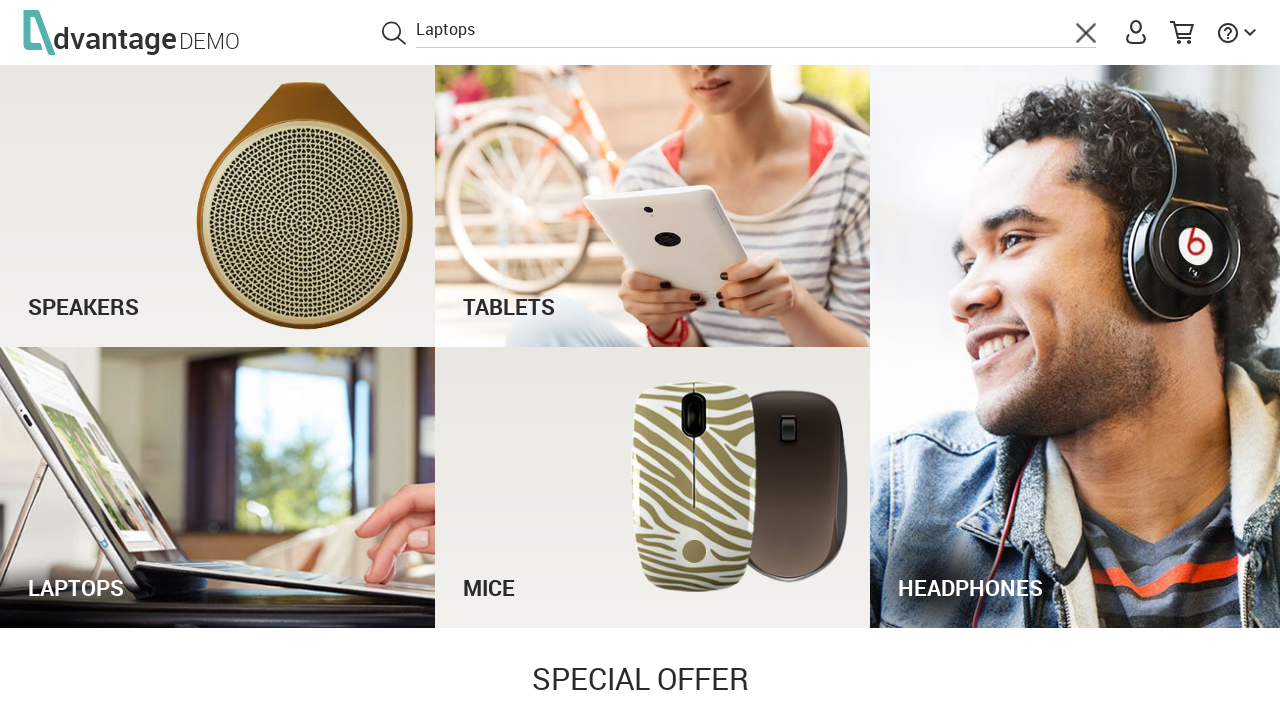

Clicked on 'HP CHROMEBOOK 14 G1' product from search results at (362, 636) on text=HP CHROMEBOOK 14 G1
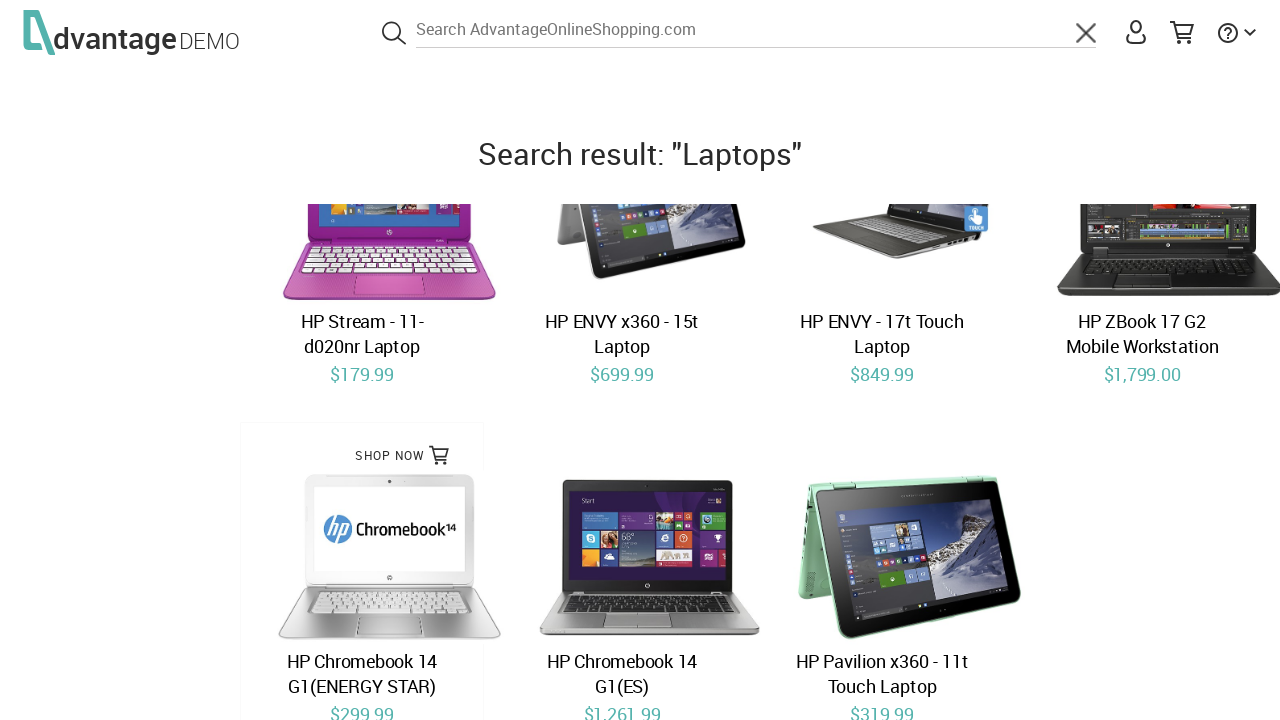

Product page loaded with networkidle state
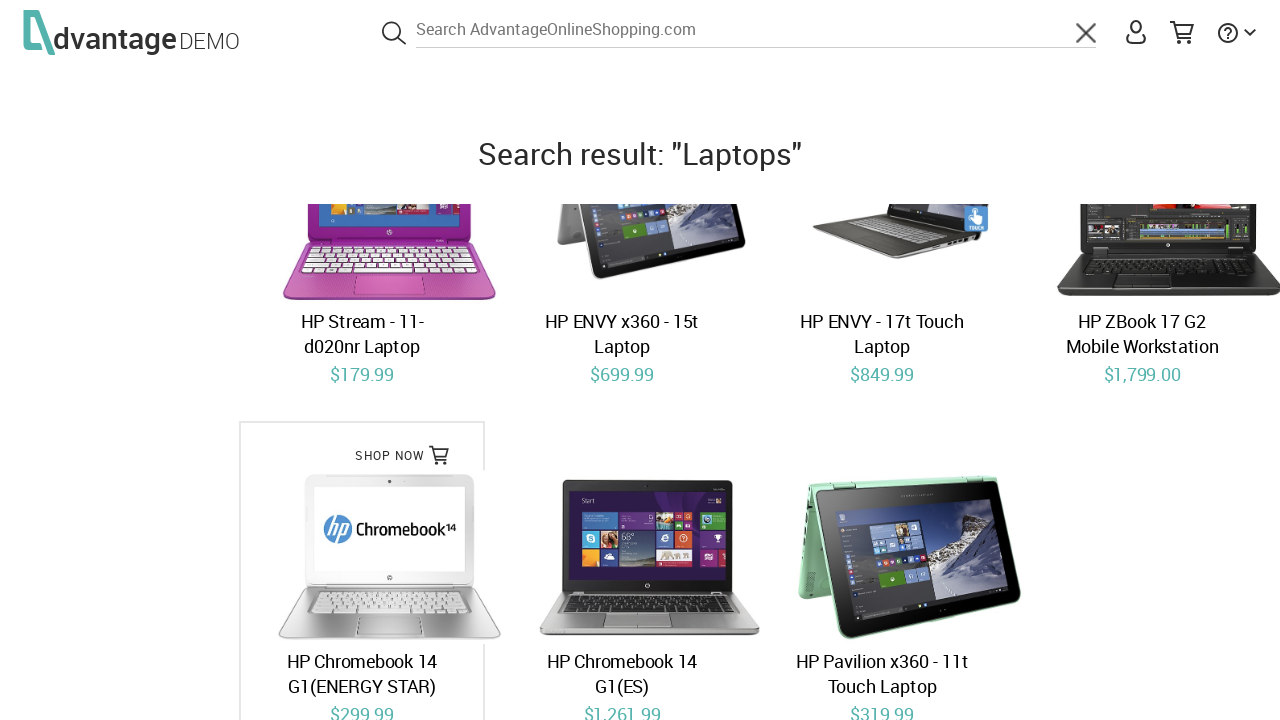

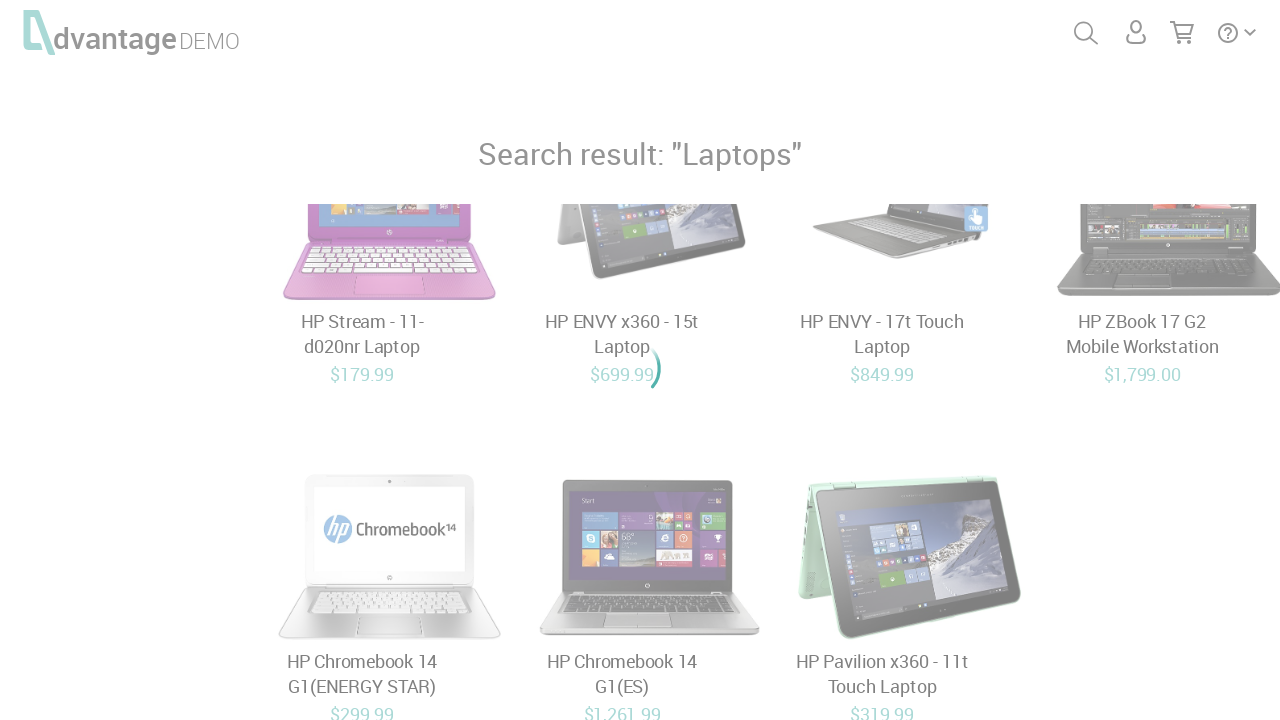